Tests file upload functionality by selecting a file, clicking upload, and verifying the success message and uploaded filename are displayed correctly.

Starting URL: https://the-internet.herokuapp.com/upload

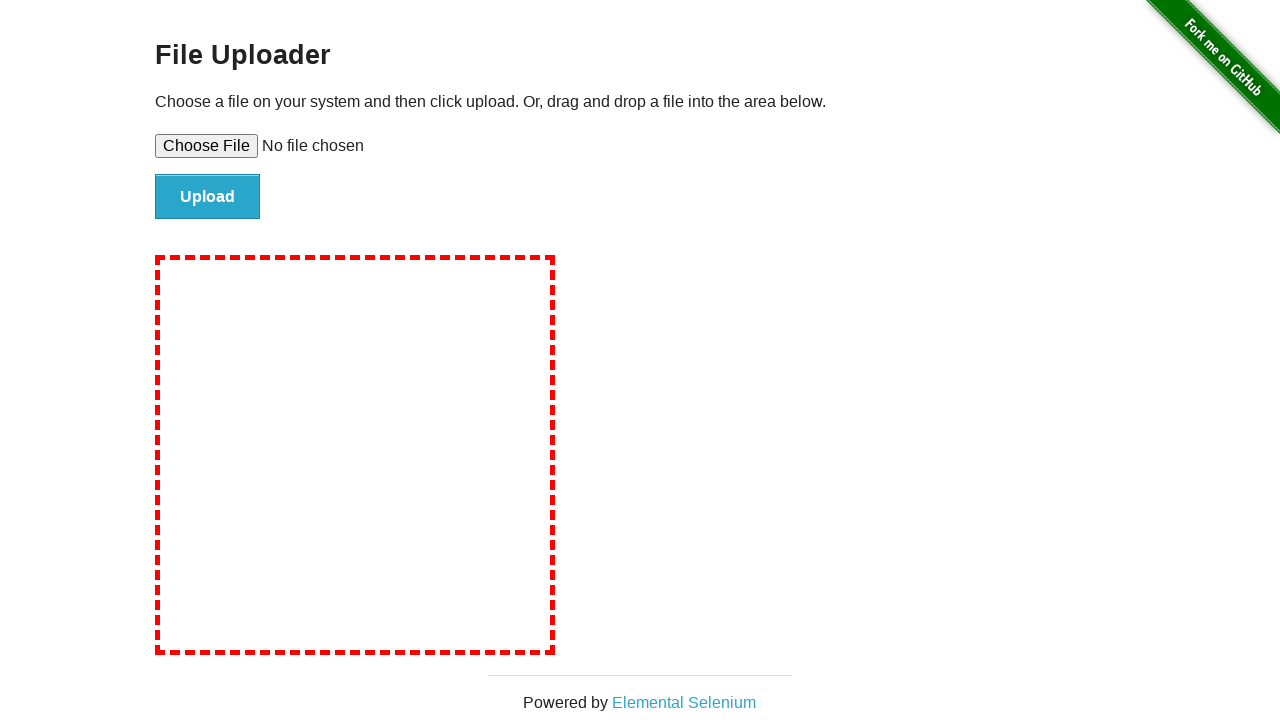

Created temporary test file for upload
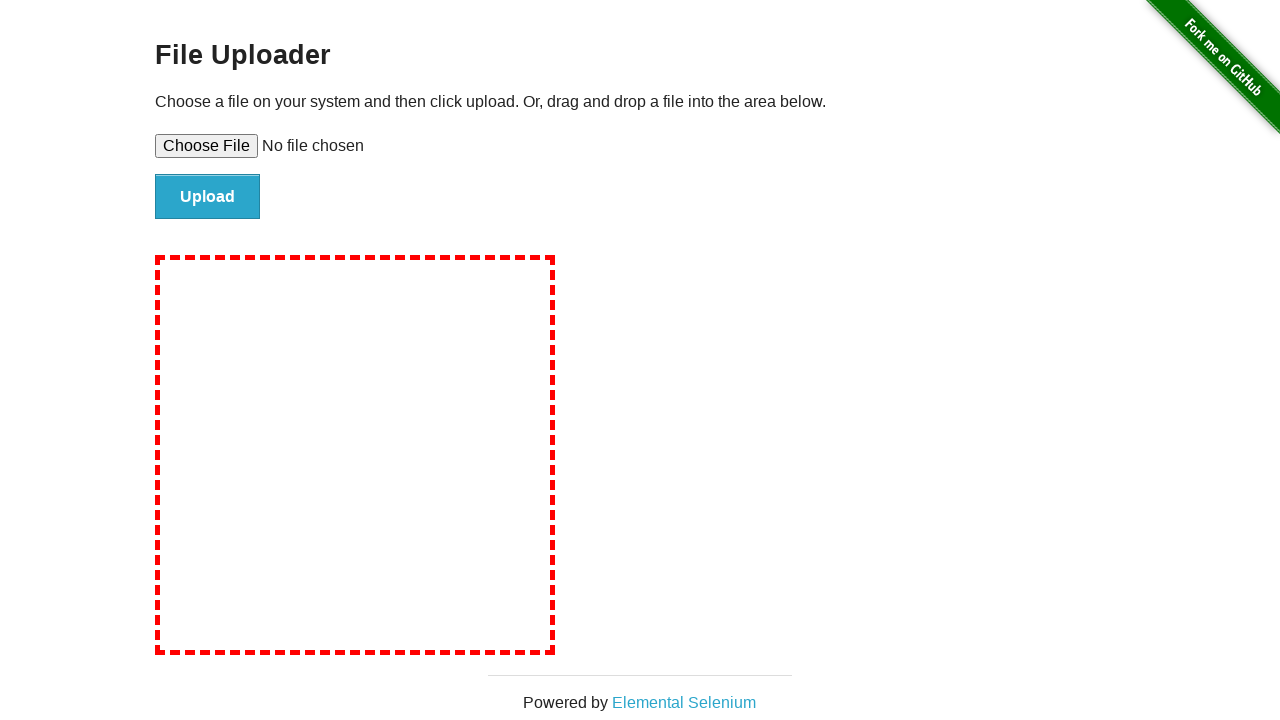

Selected test_upload.txt file for upload
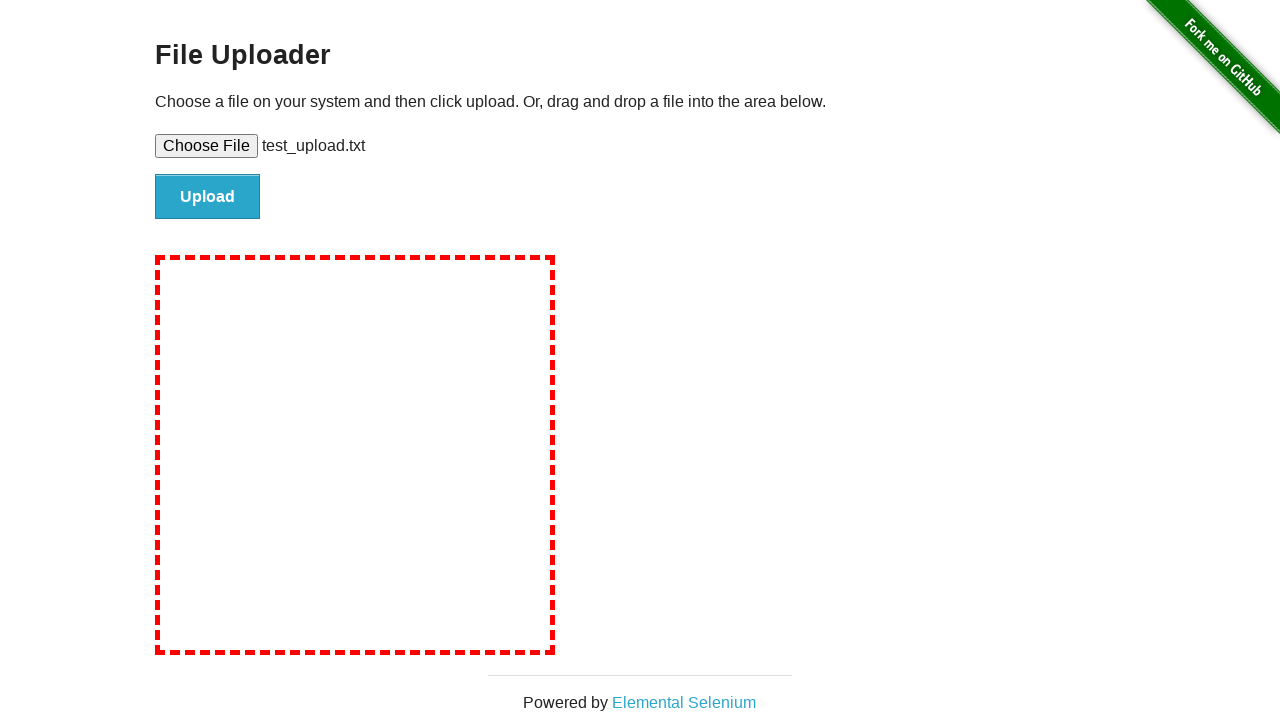

Clicked upload button at (208, 197) on #file-submit
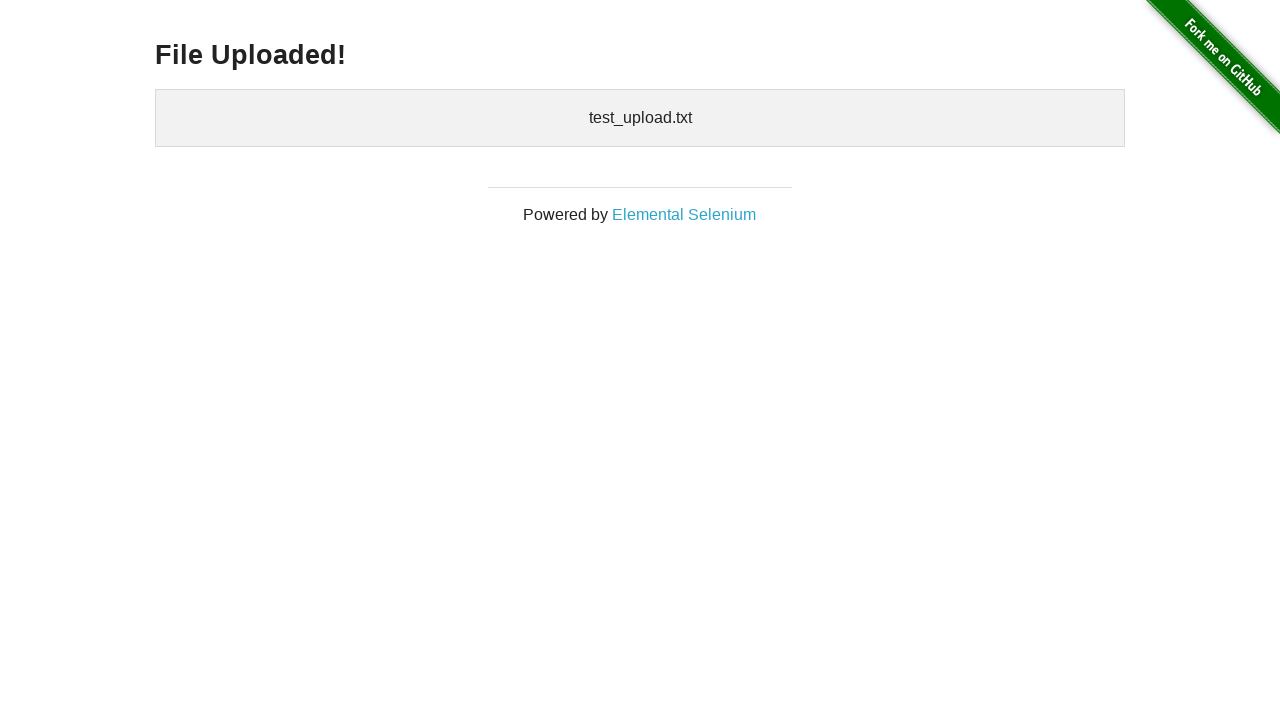

Success message appeared
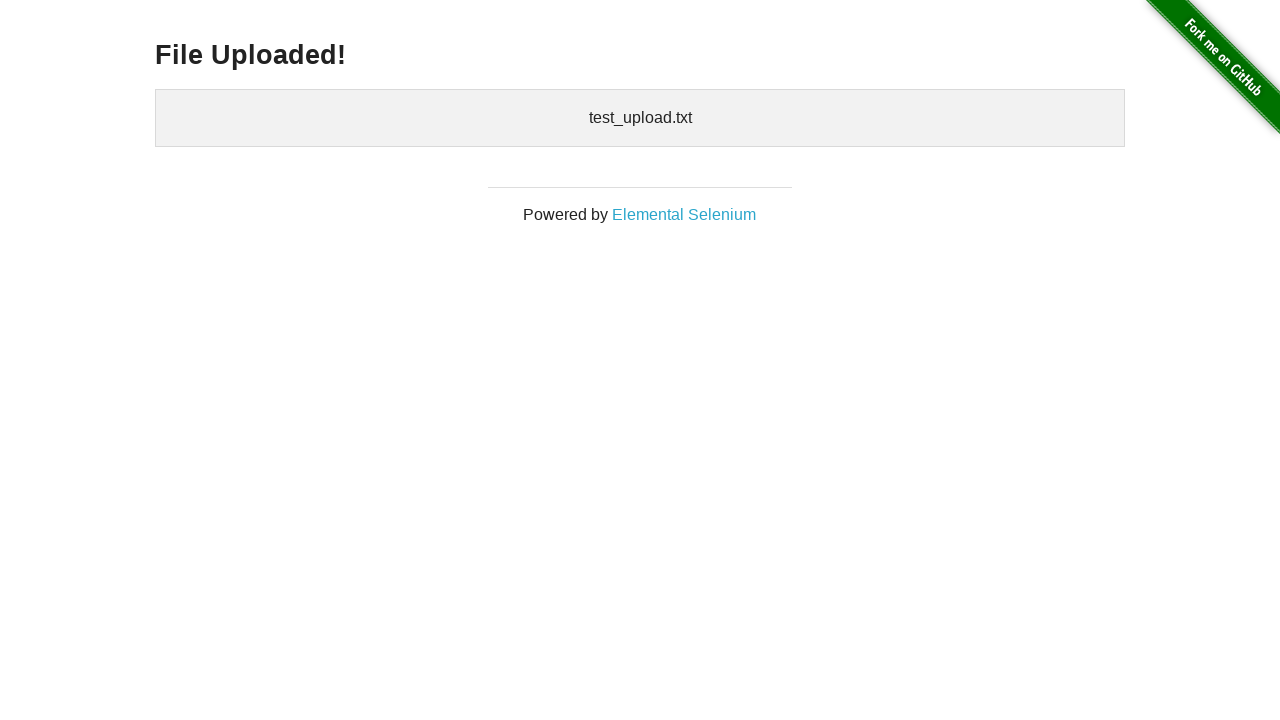

Verified 'File Uploaded!' success message is displayed
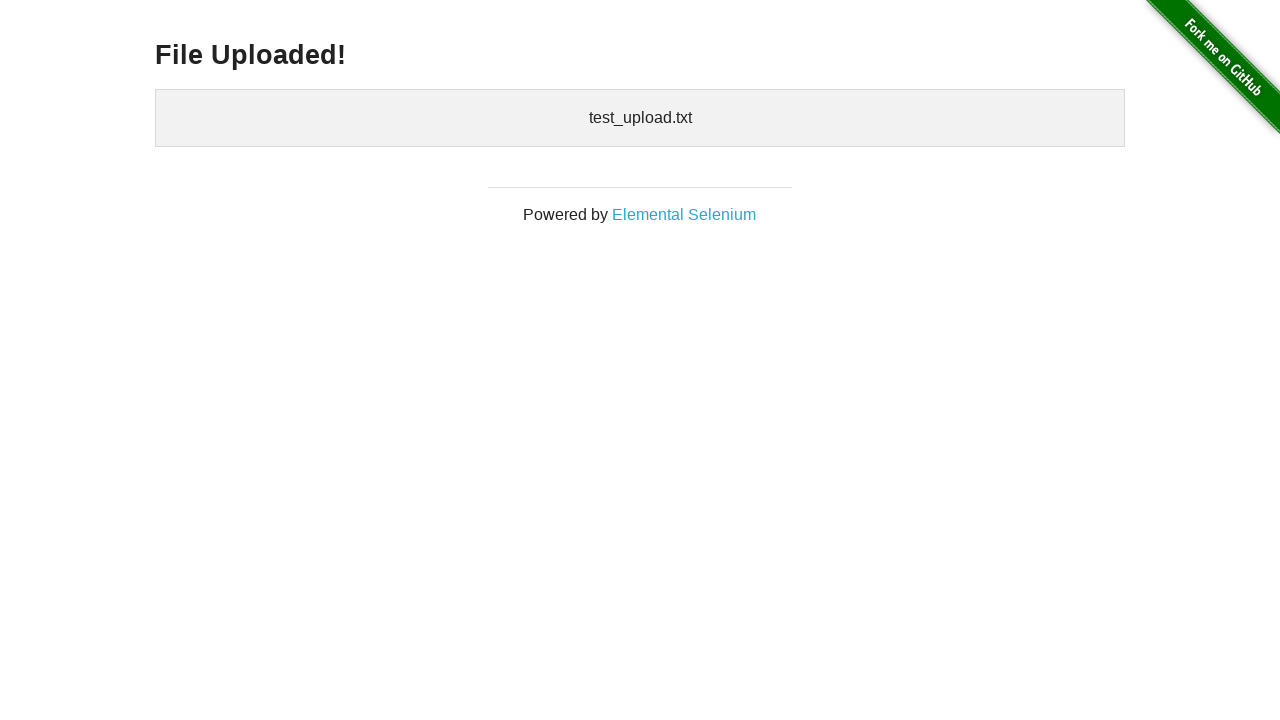

Verified uploaded filename 'test_upload.txt' is displayed
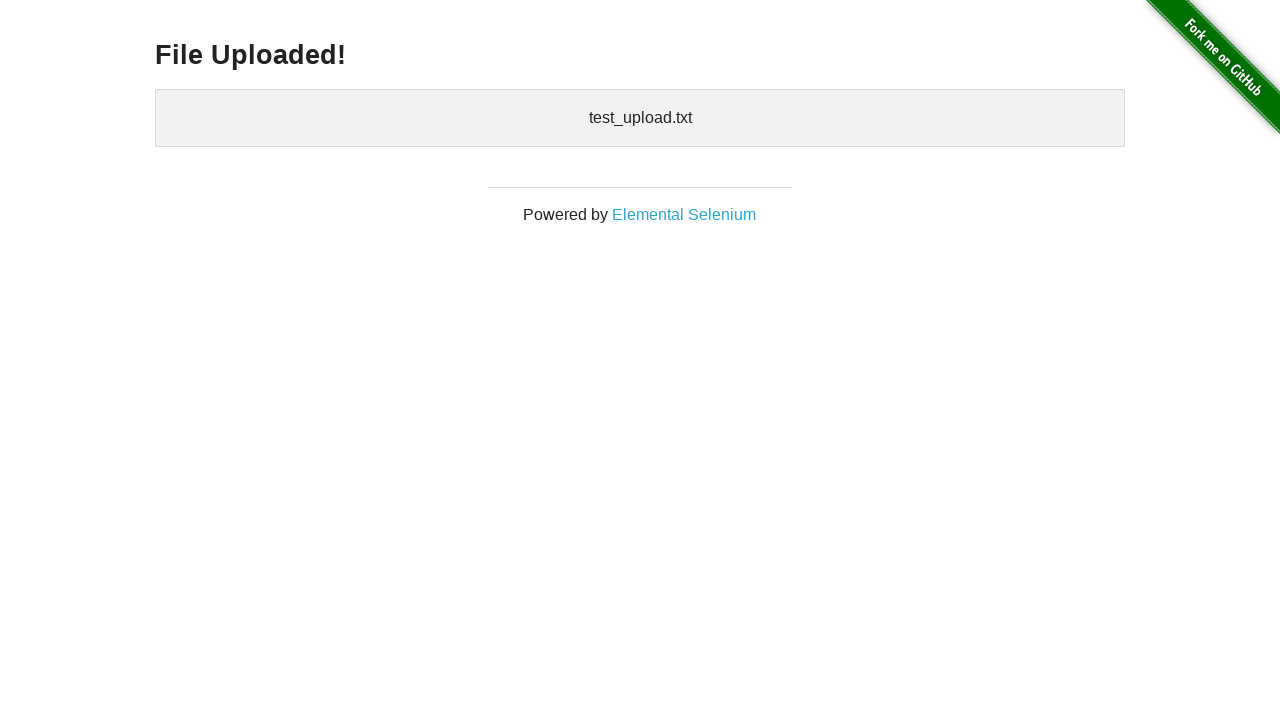

Cleaned up temporary test file and directory
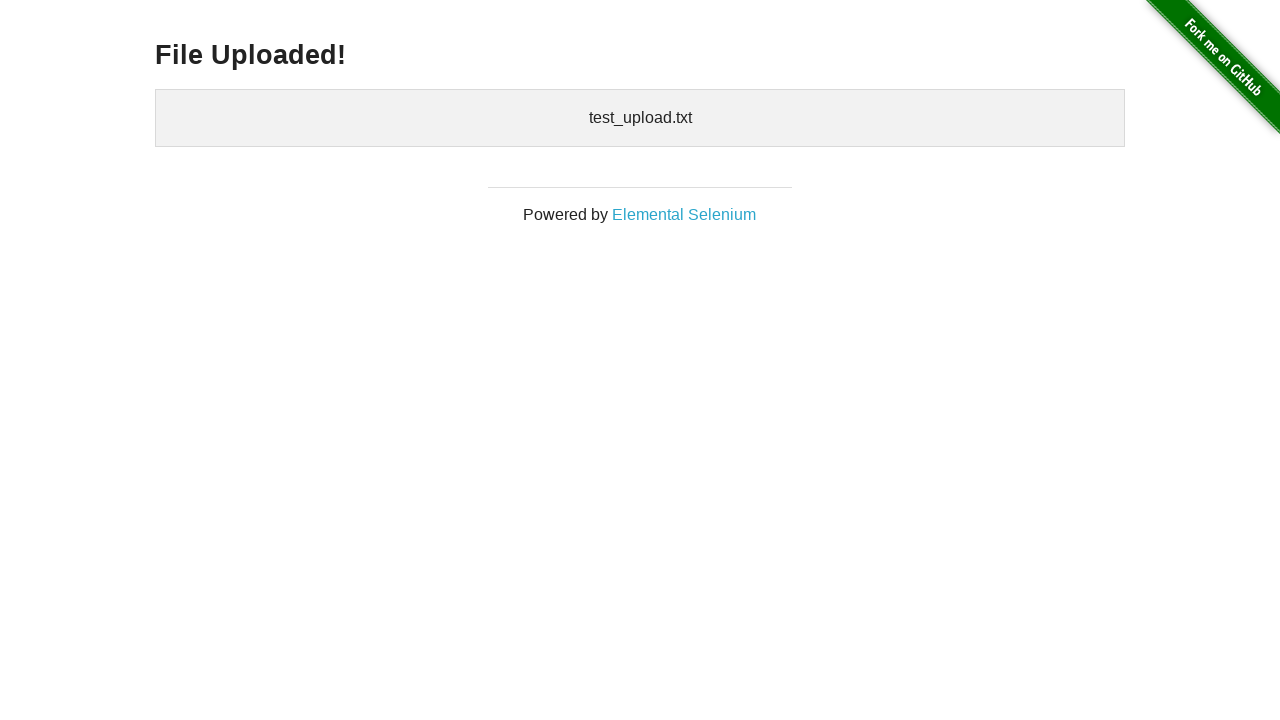

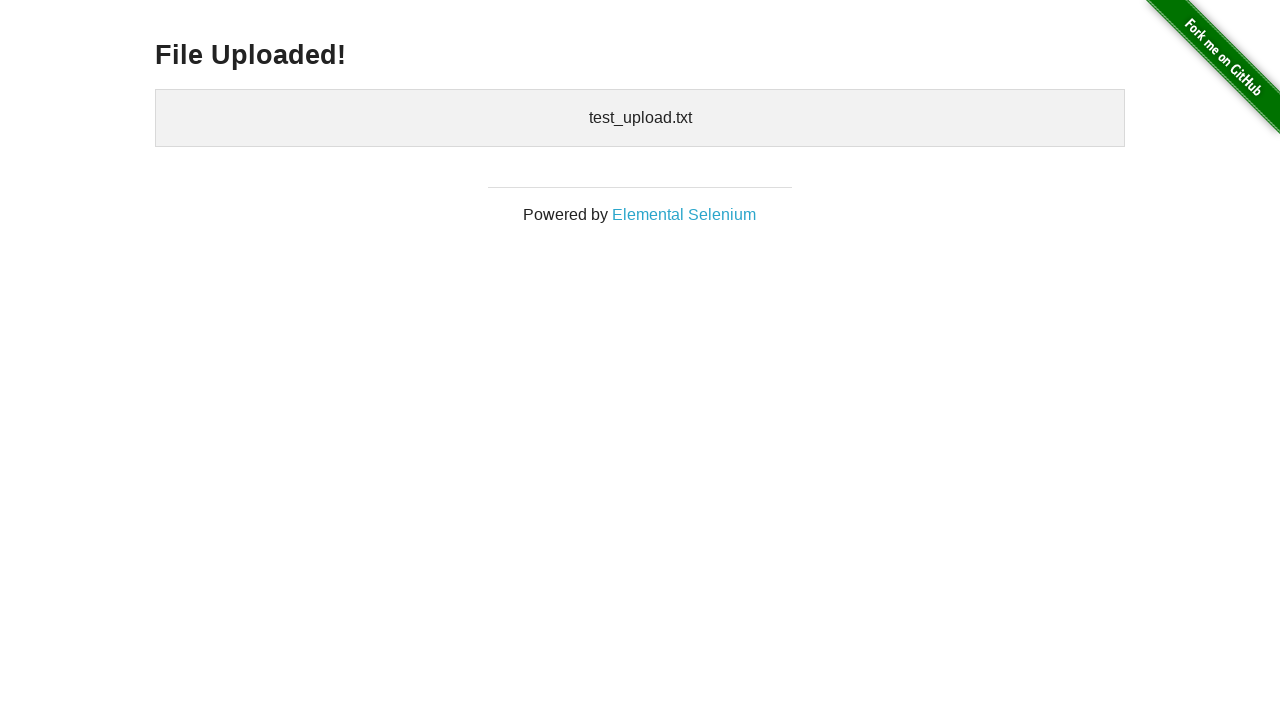